Tests frame handling by navigating to a page with iframes and filling an input field inside a nested frame using frameLocator

Starting URL: https://ui.vision/demo/webtest/frames/

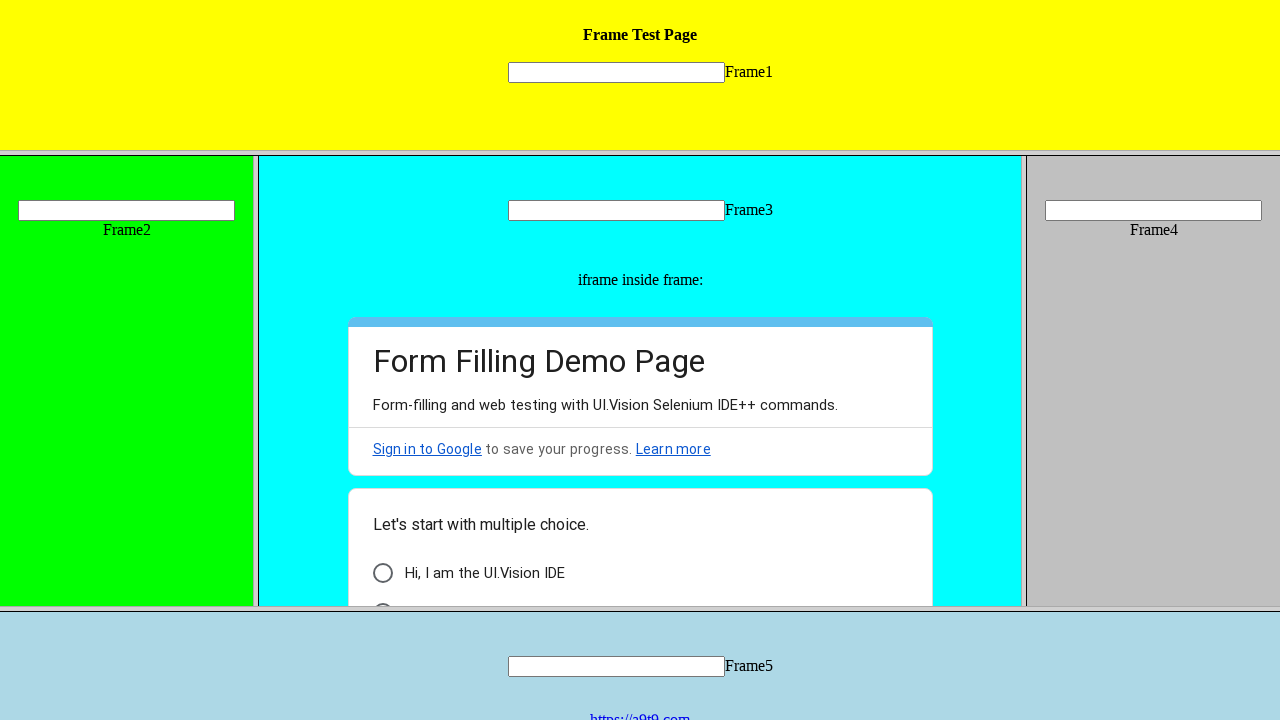

Navigated to frames demo page
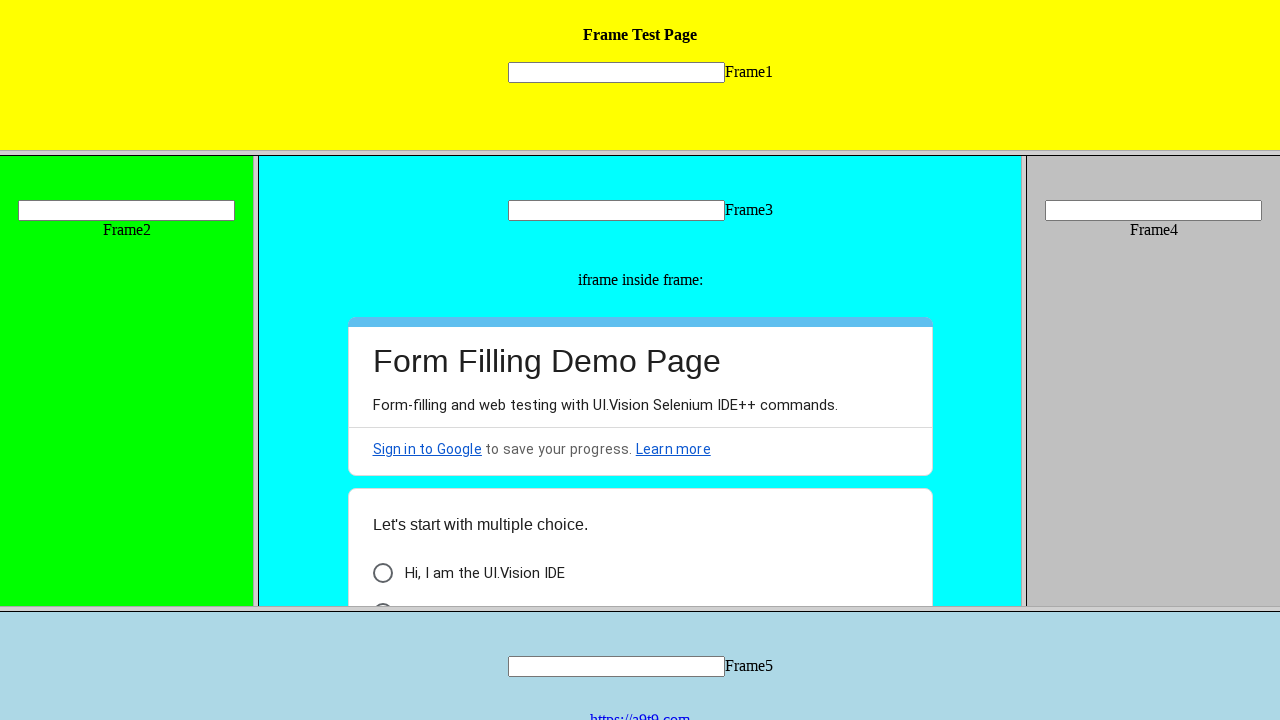

Located input field inside nested frame
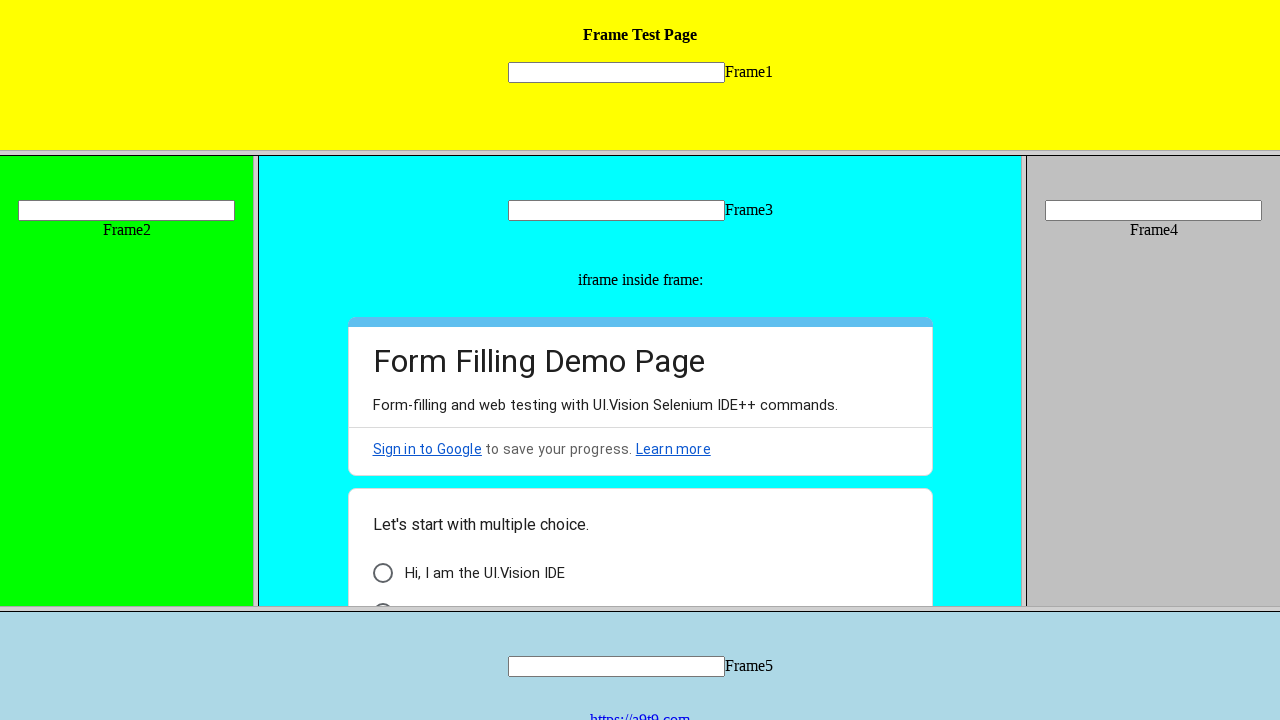

Filled input field with 'Hello' on frame[src='frame_1.html'] >> internal:control=enter-frame >> [name='mytext1']
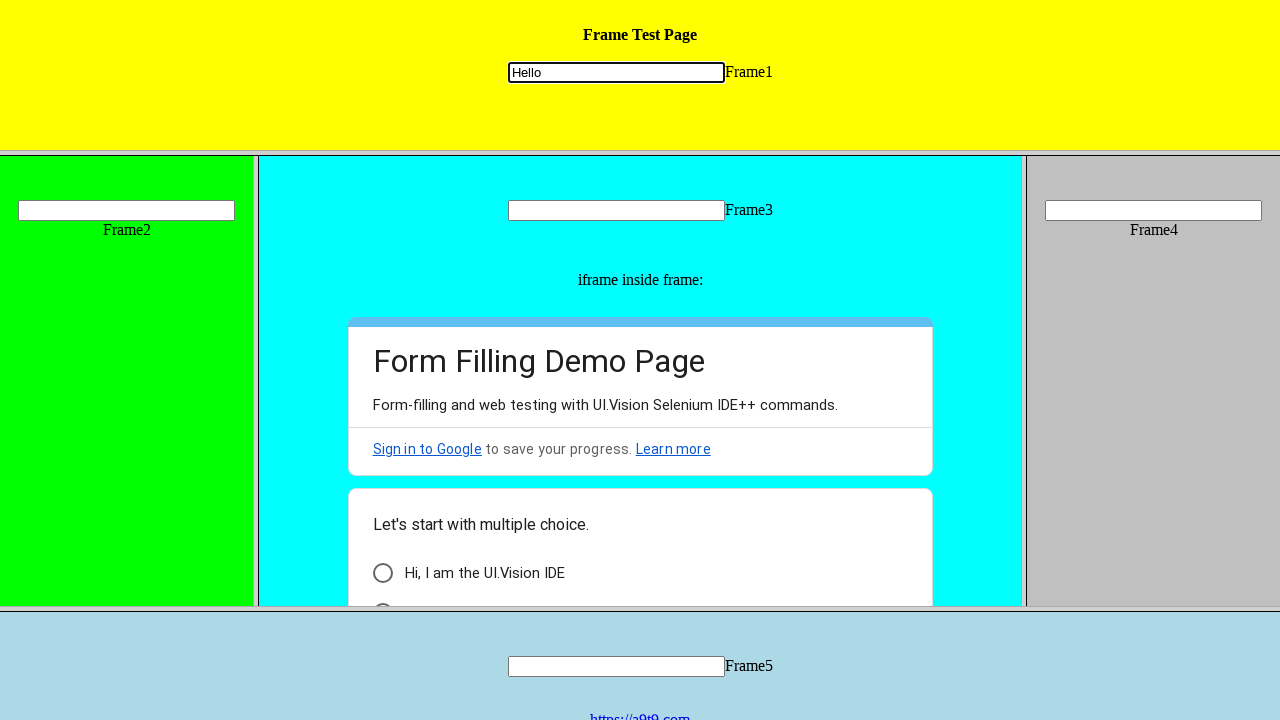

Waited 2 seconds for action visibility
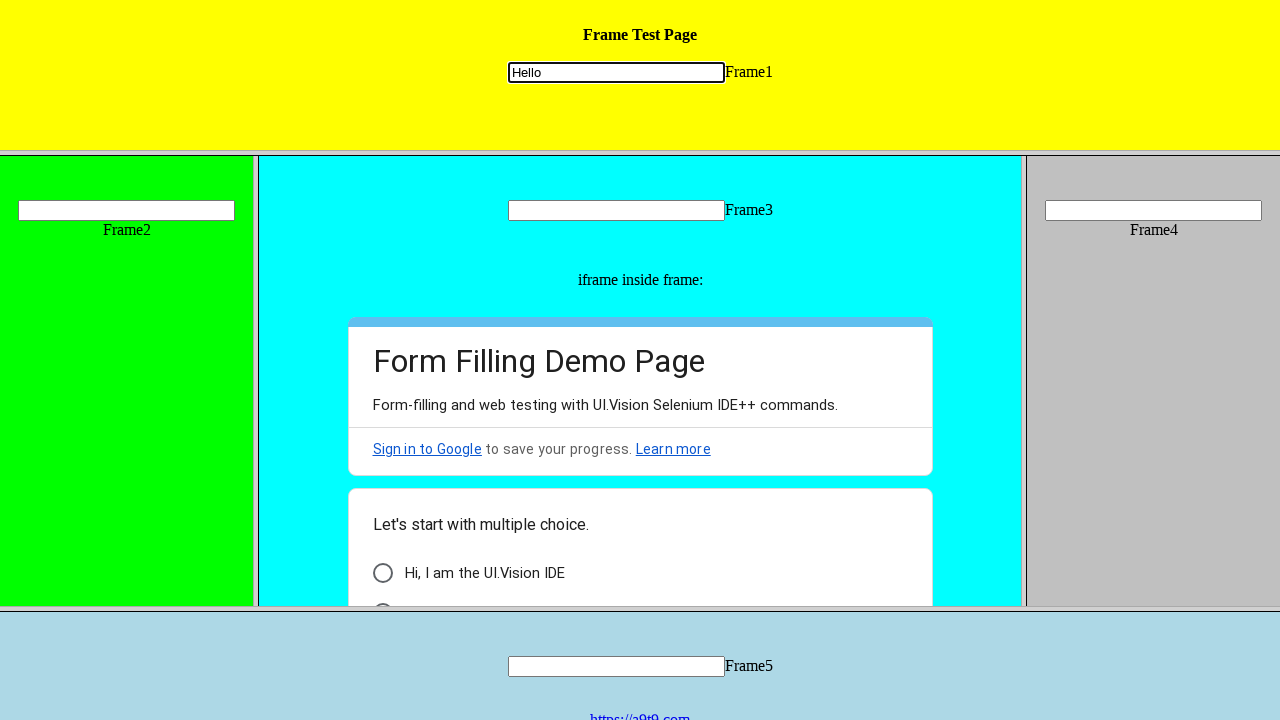

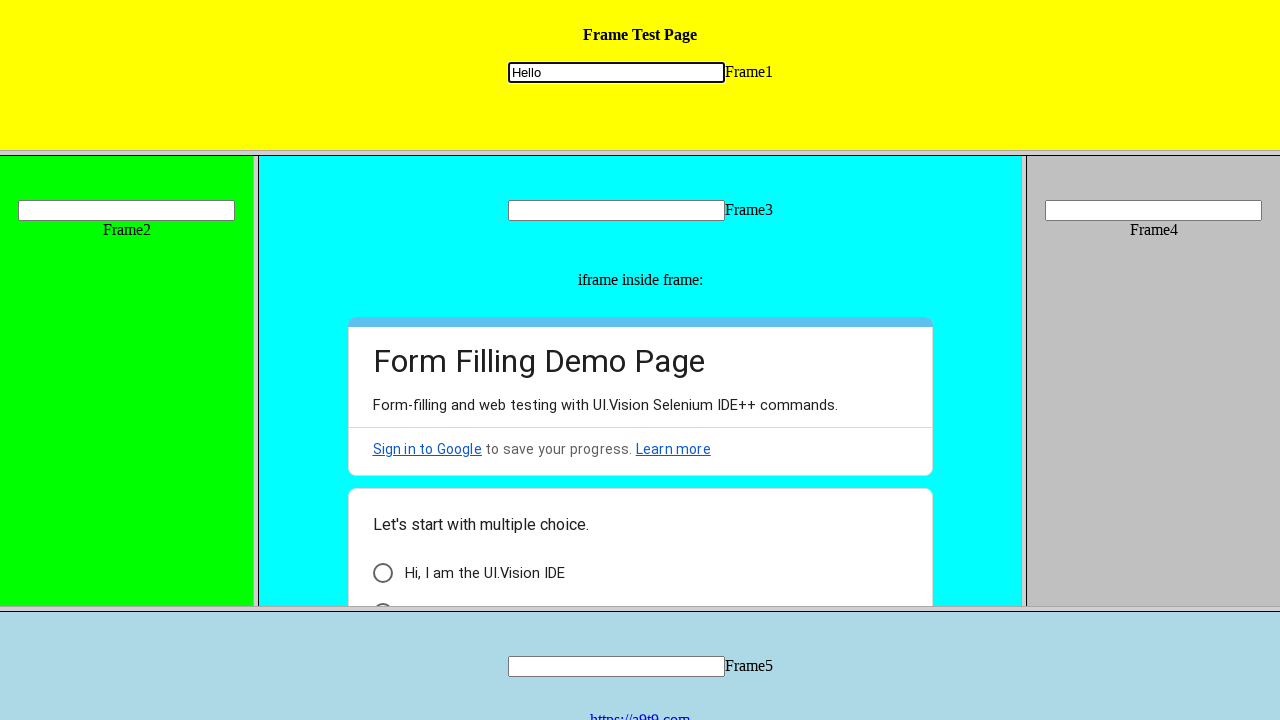